Tests file upload functionality by uploading a test file and verifying the upload success message is displayed

Starting URL: https://the-internet.herokuapp.com/upload

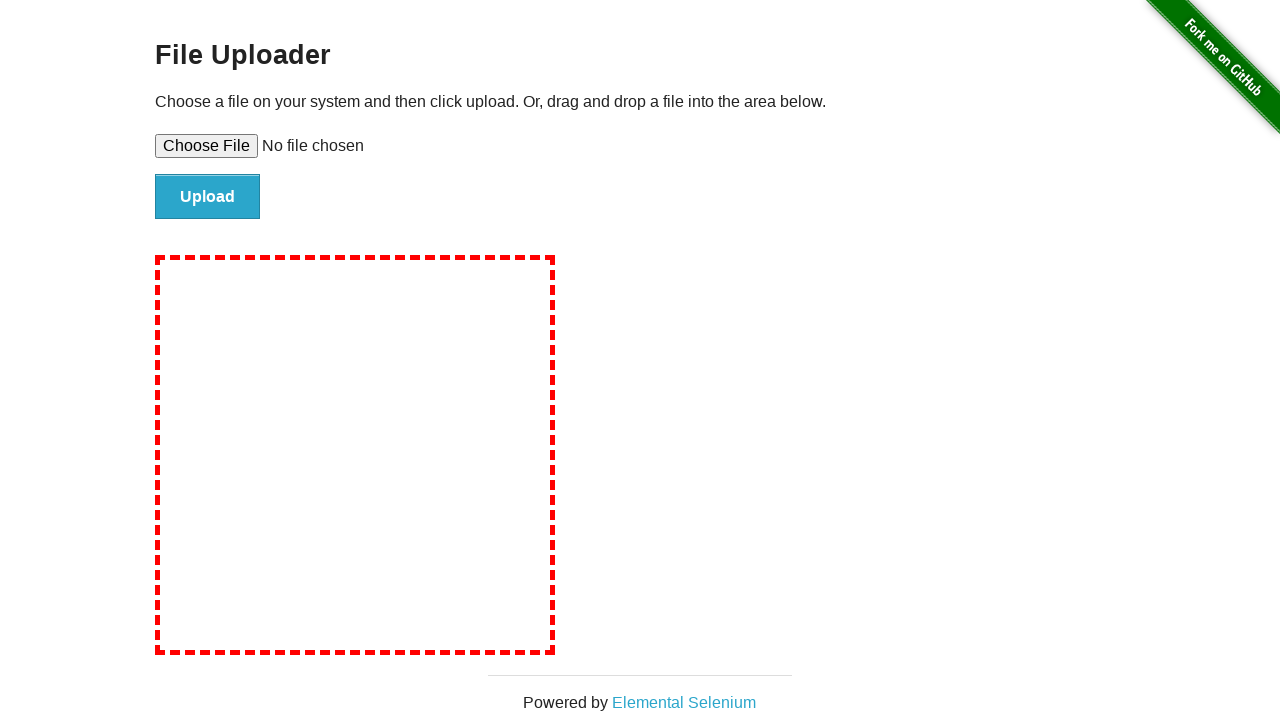

Created temporary test file with content
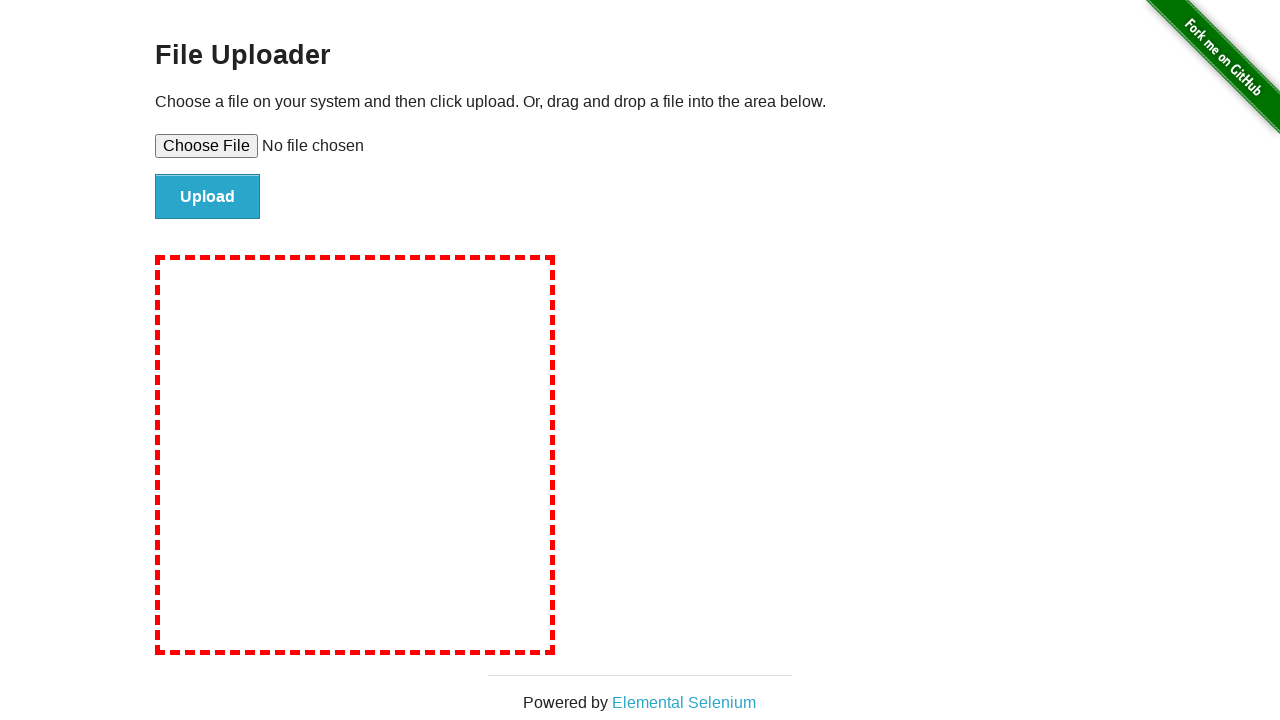

Selected test file for upload using set_input_files
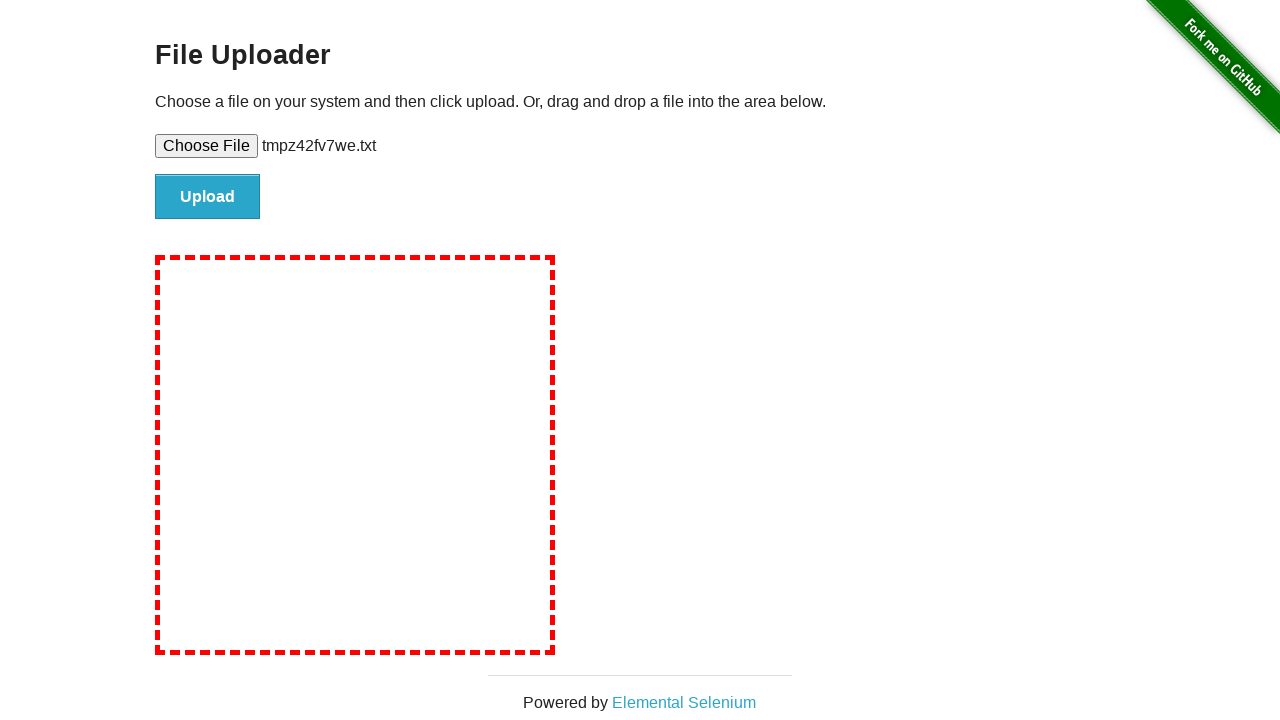

Clicked file submit button at (208, 197) on #file-submit
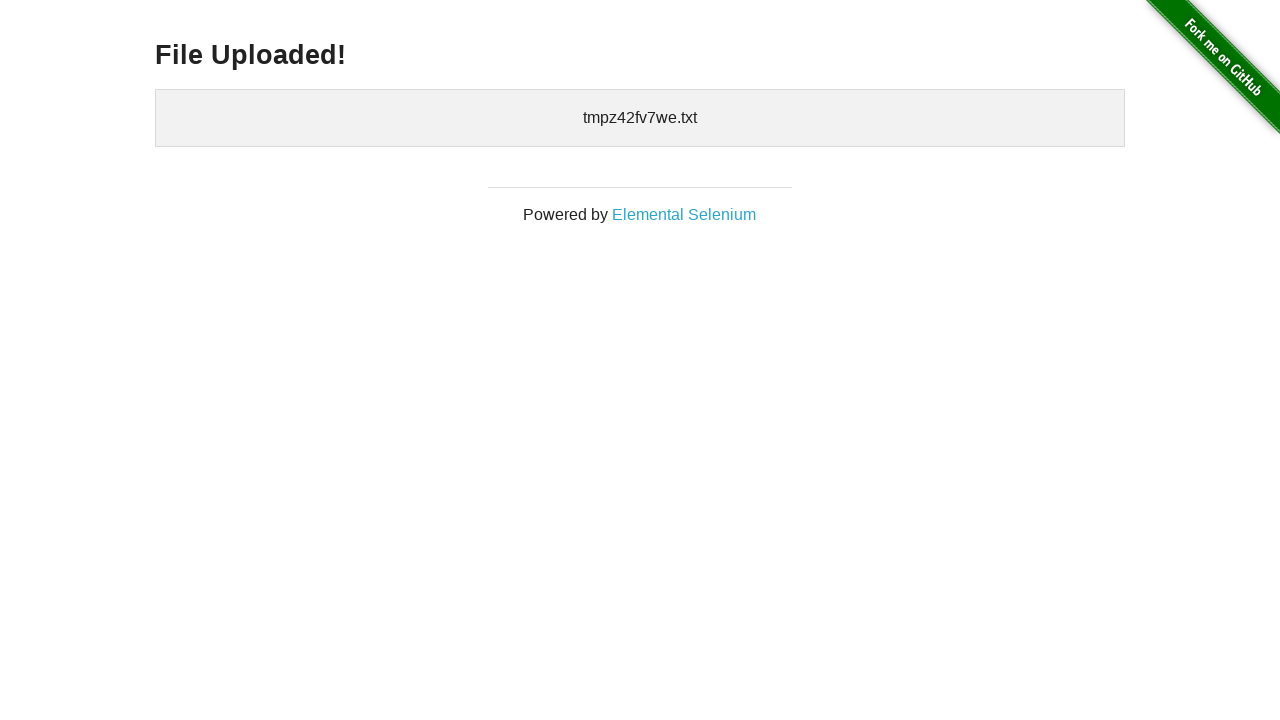

Waited for success message heading to load
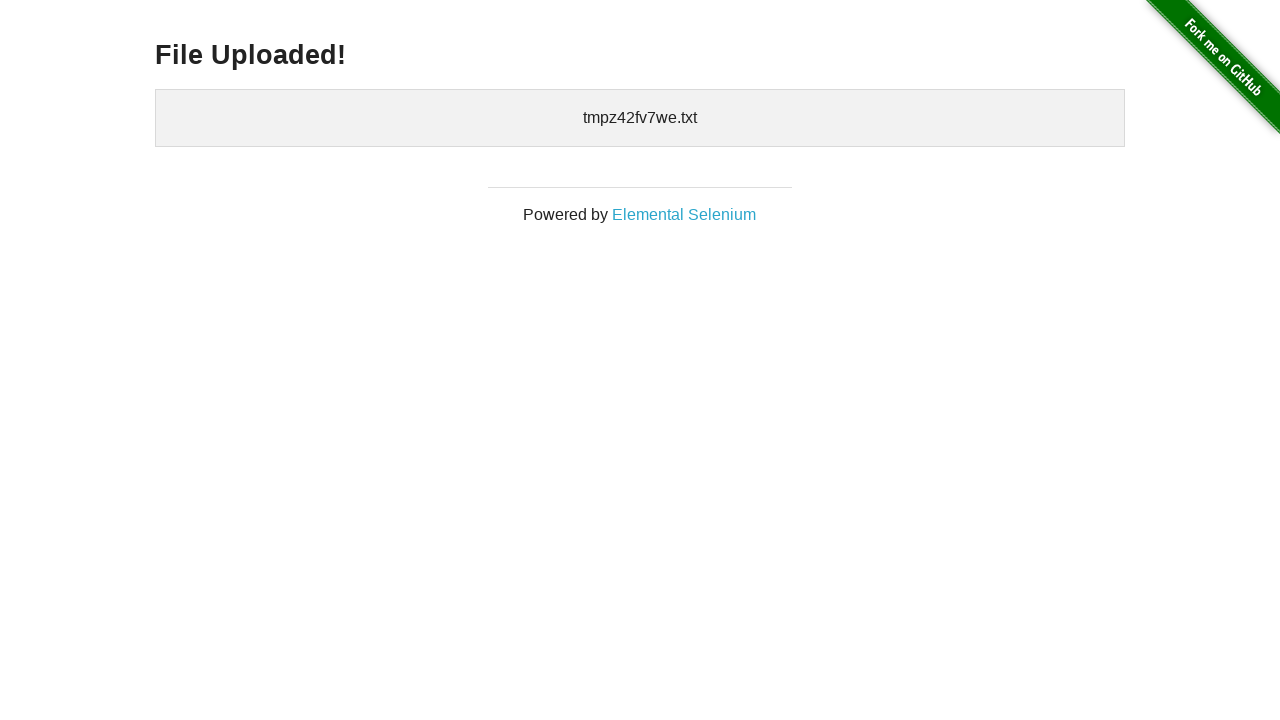

Verified 'File Uploaded!' success message is displayed
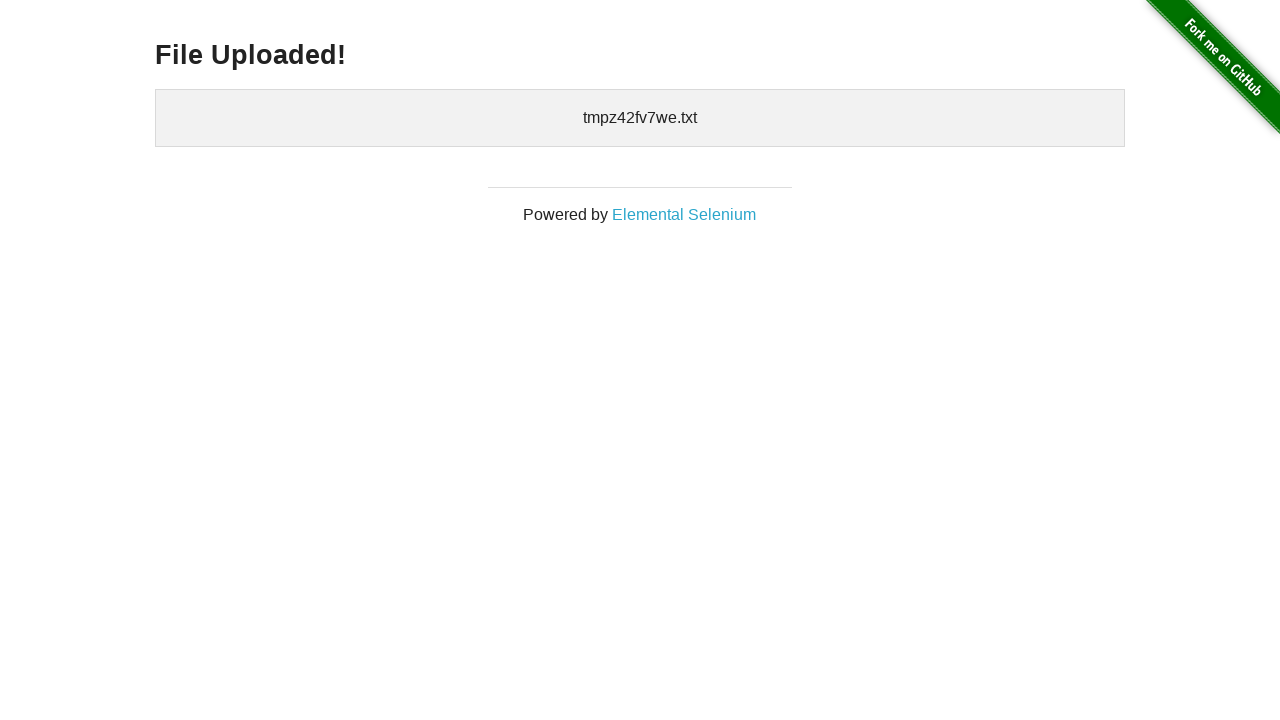

Cleaned up temporary test file
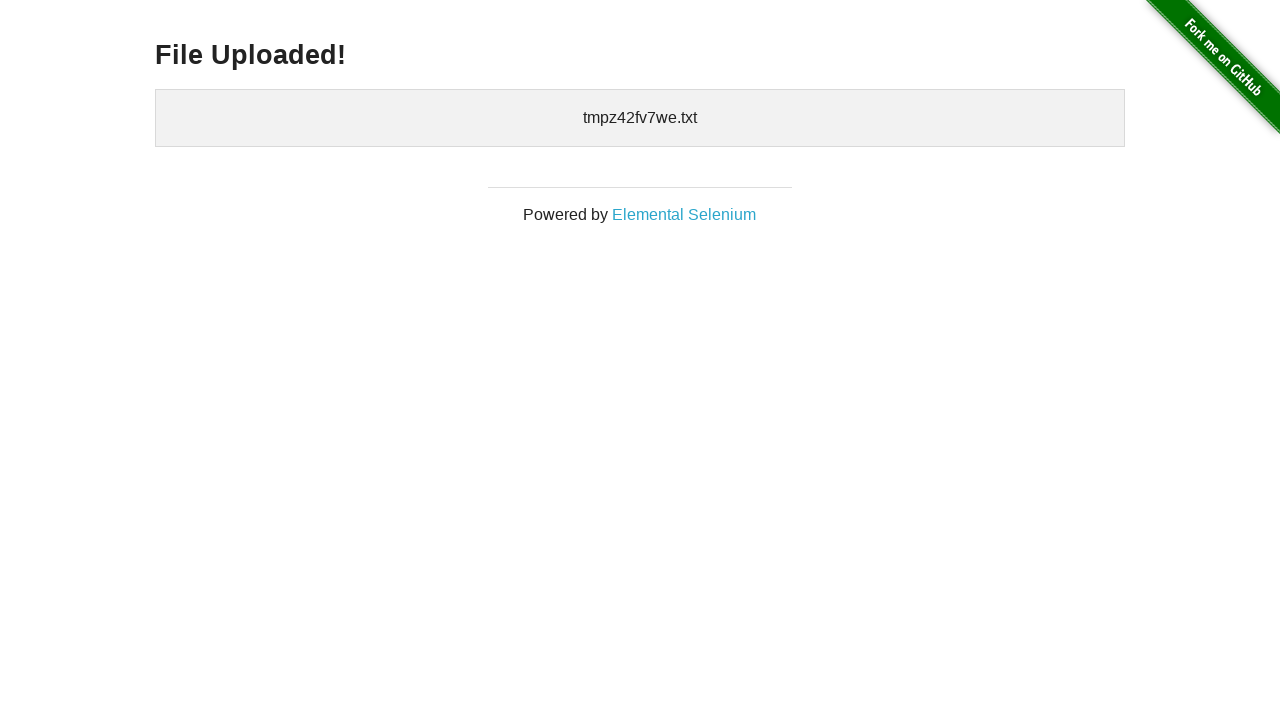

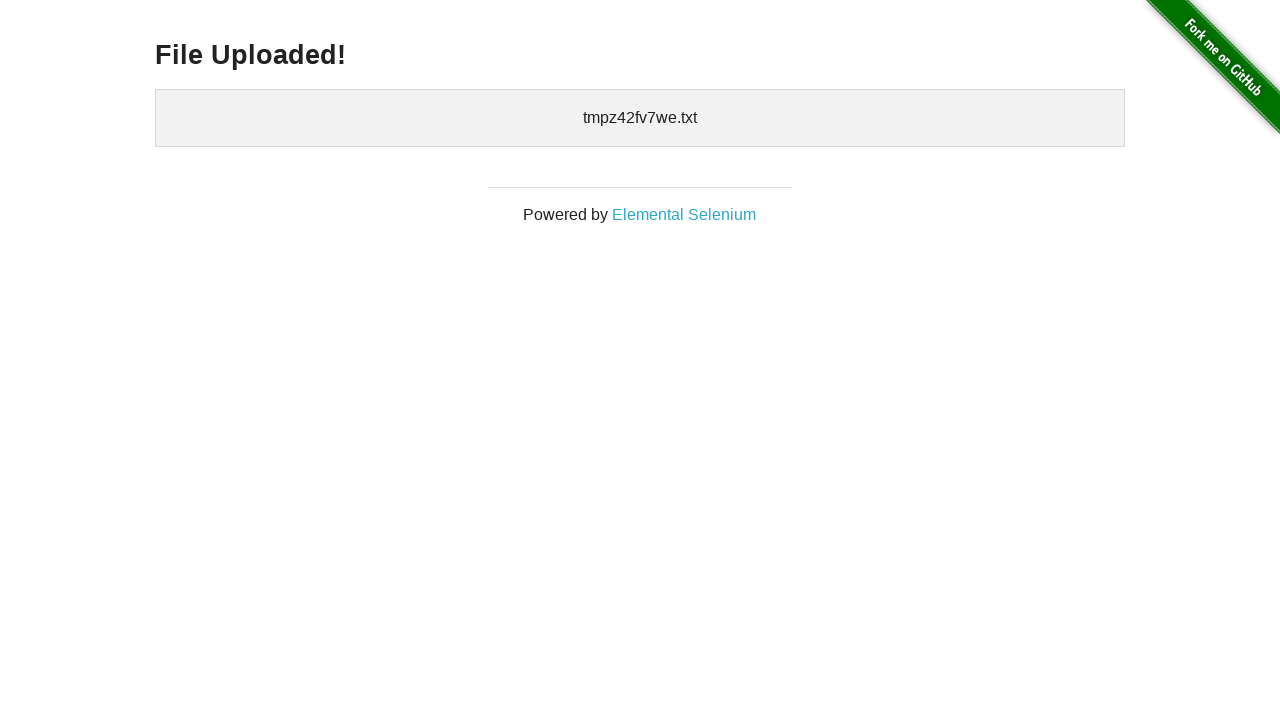